Tests the contact form submission on Jupiter Cloud testing site by navigating to the contact page, filling in required fields (forename, email, and message), submitting the form, and verifying the success message is displayed.

Starting URL: http://jupiter.cloud.planittesting.com/

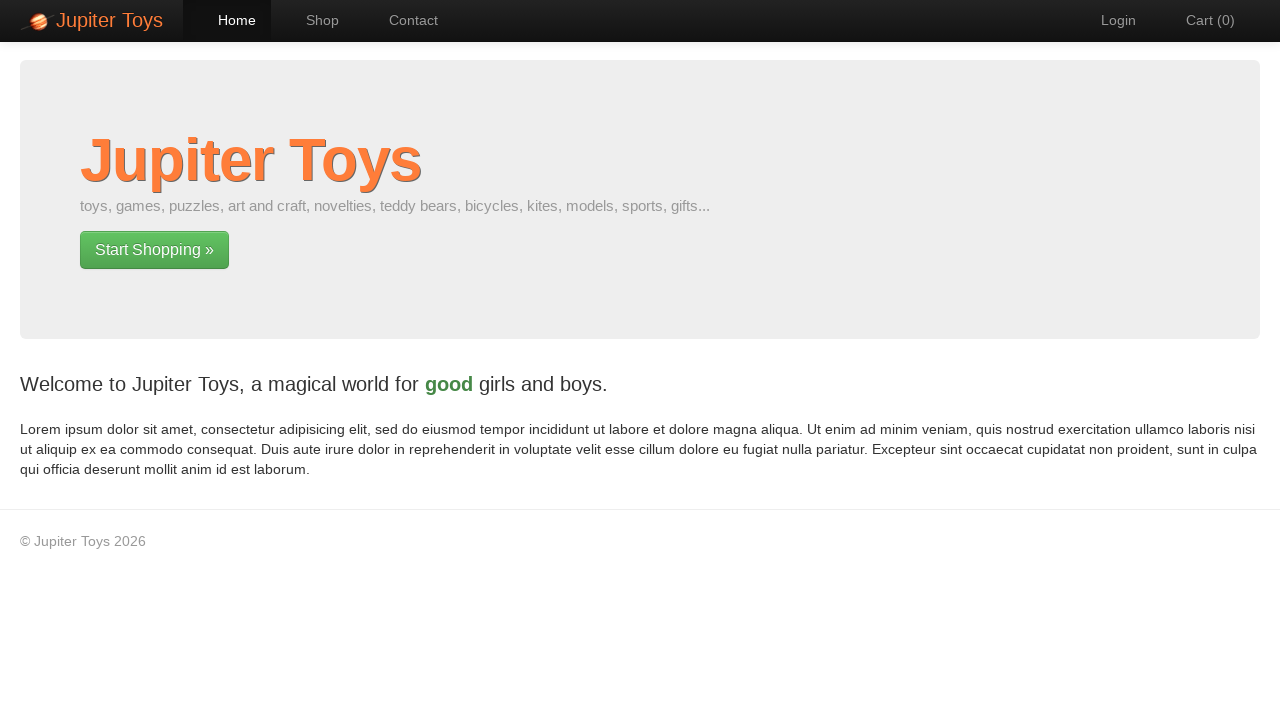

Clicked navigation link to contact page at (404, 20) on #nav-contact
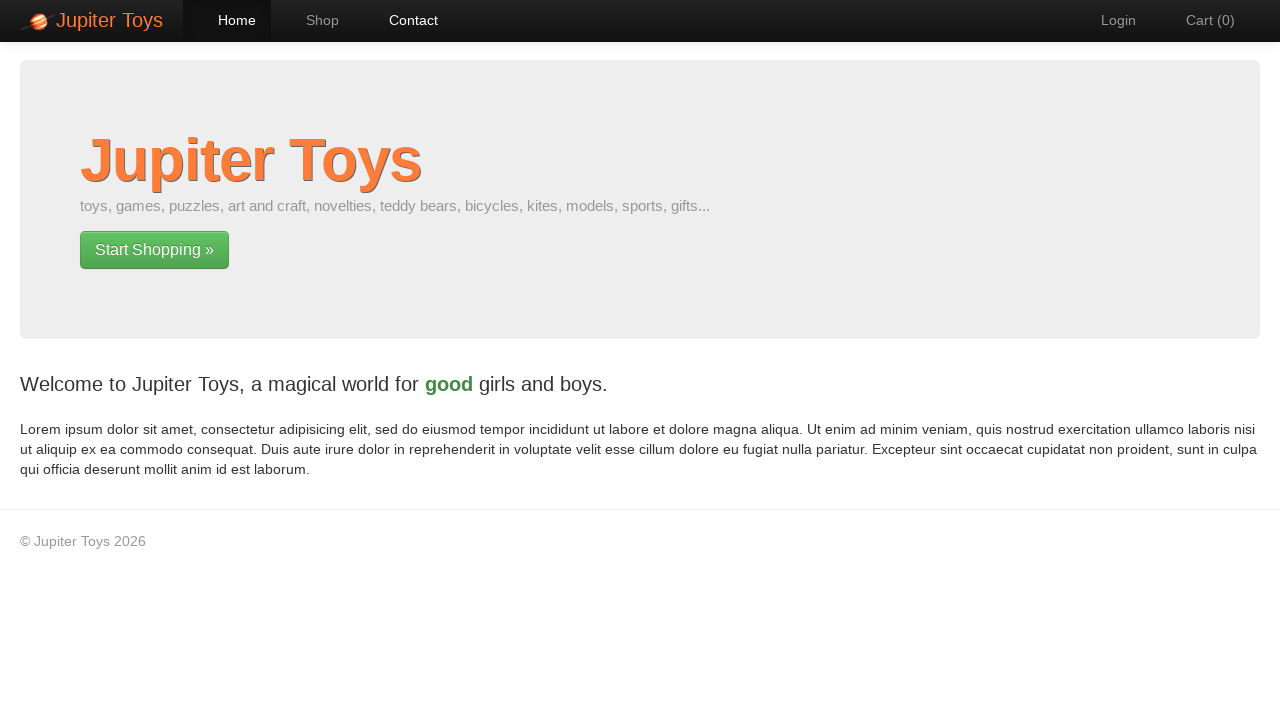

Contact form loaded and forename field is visible
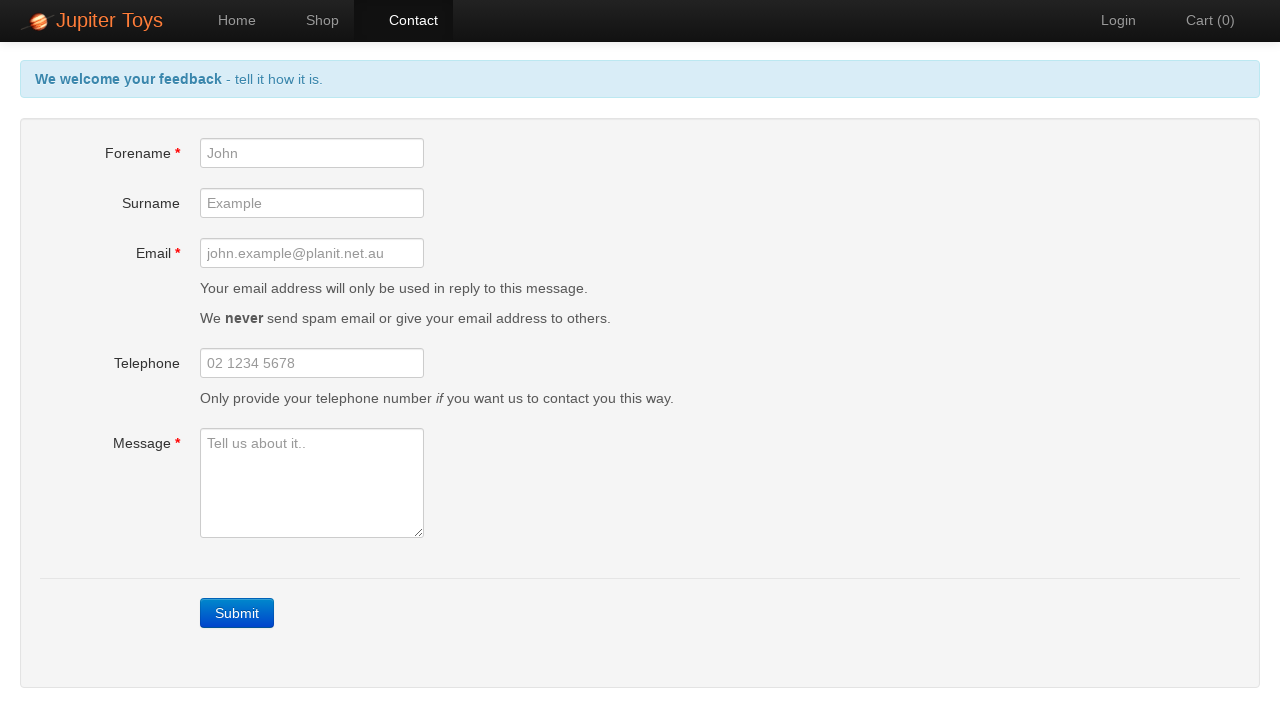

Filled forename field with 'Muhammet' on #forename
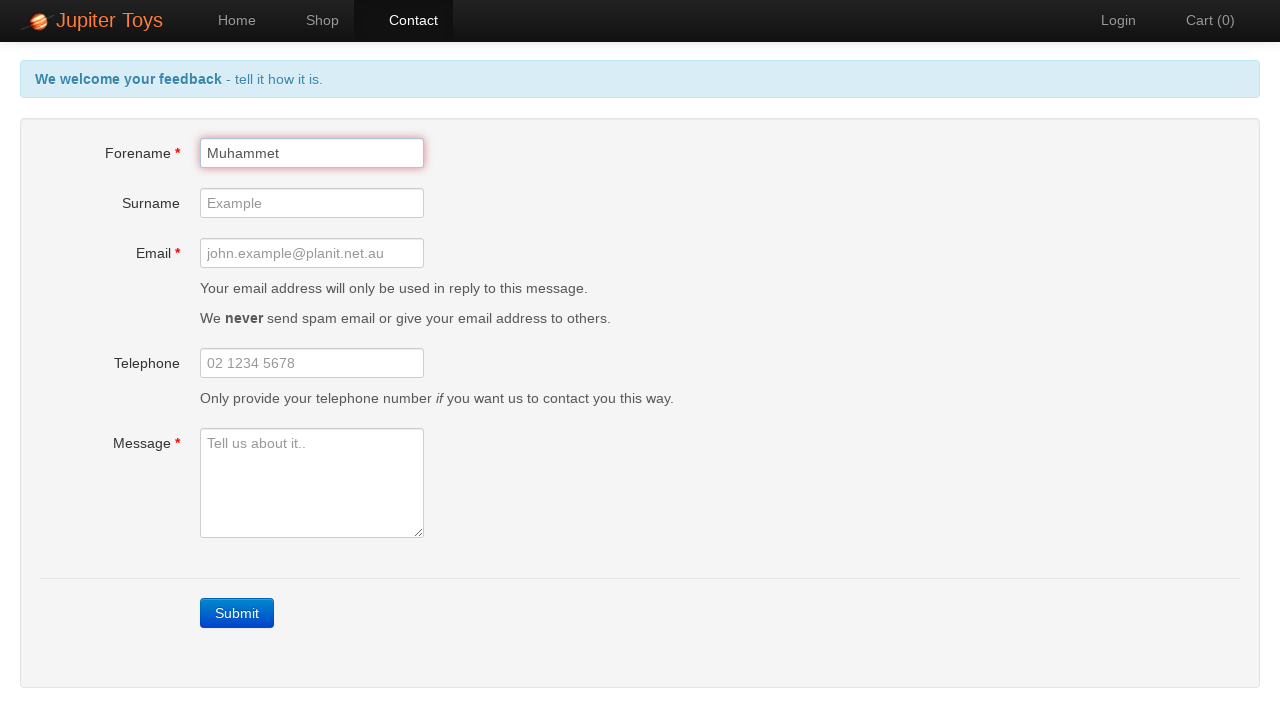

Filled email field with 'john.example@planit.net.au' on #email
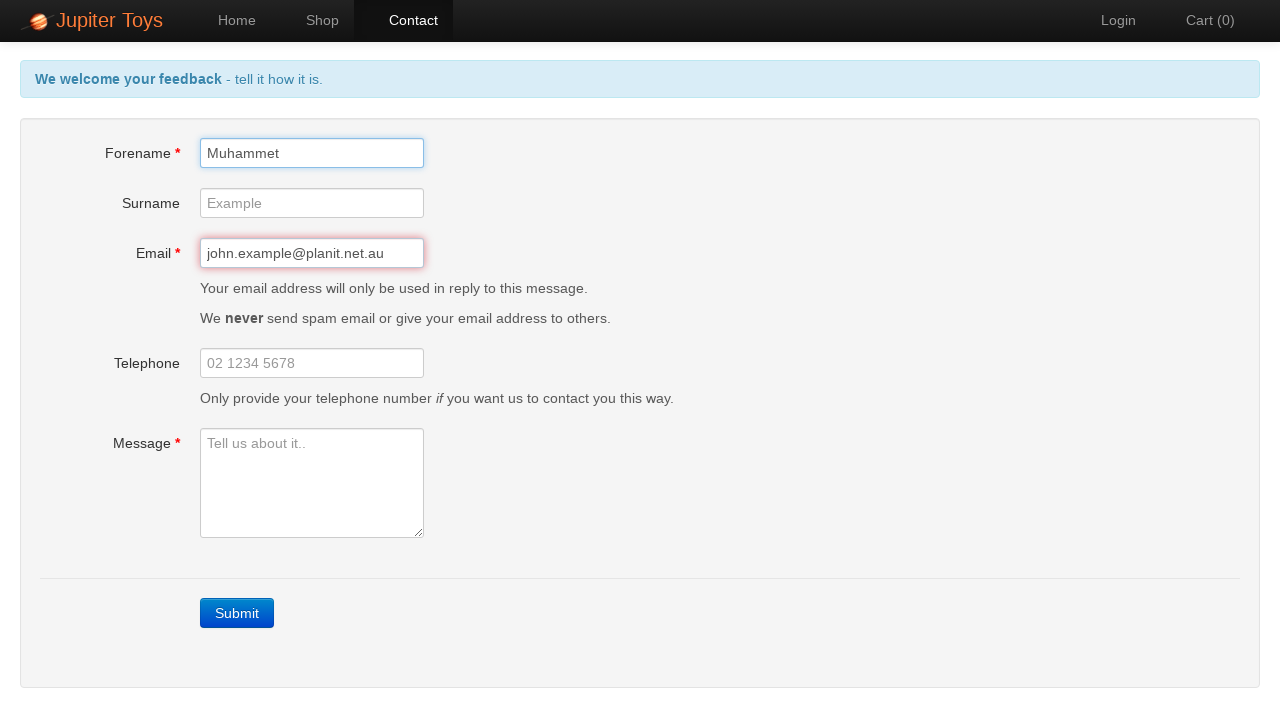

Filled message textarea with 'text area comment for Test 1' on #message
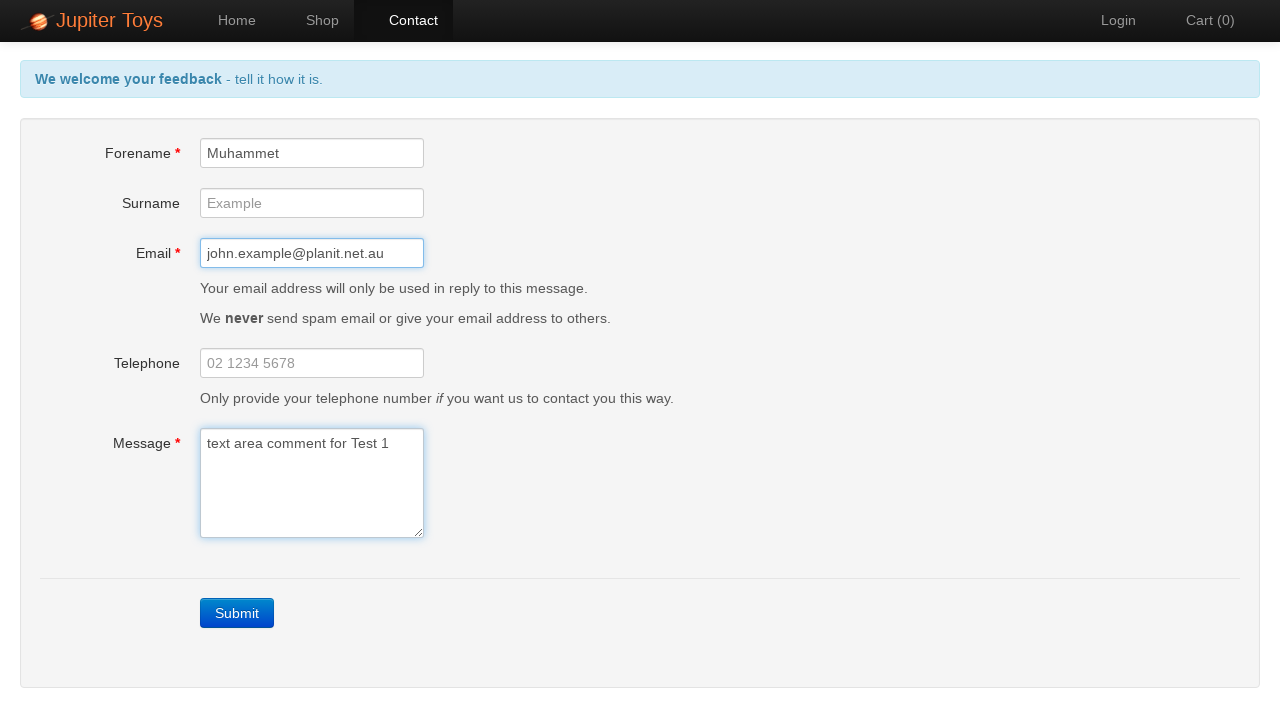

Clicked Submit button to submit the contact form at (237, 613) on a:has-text('Submit')
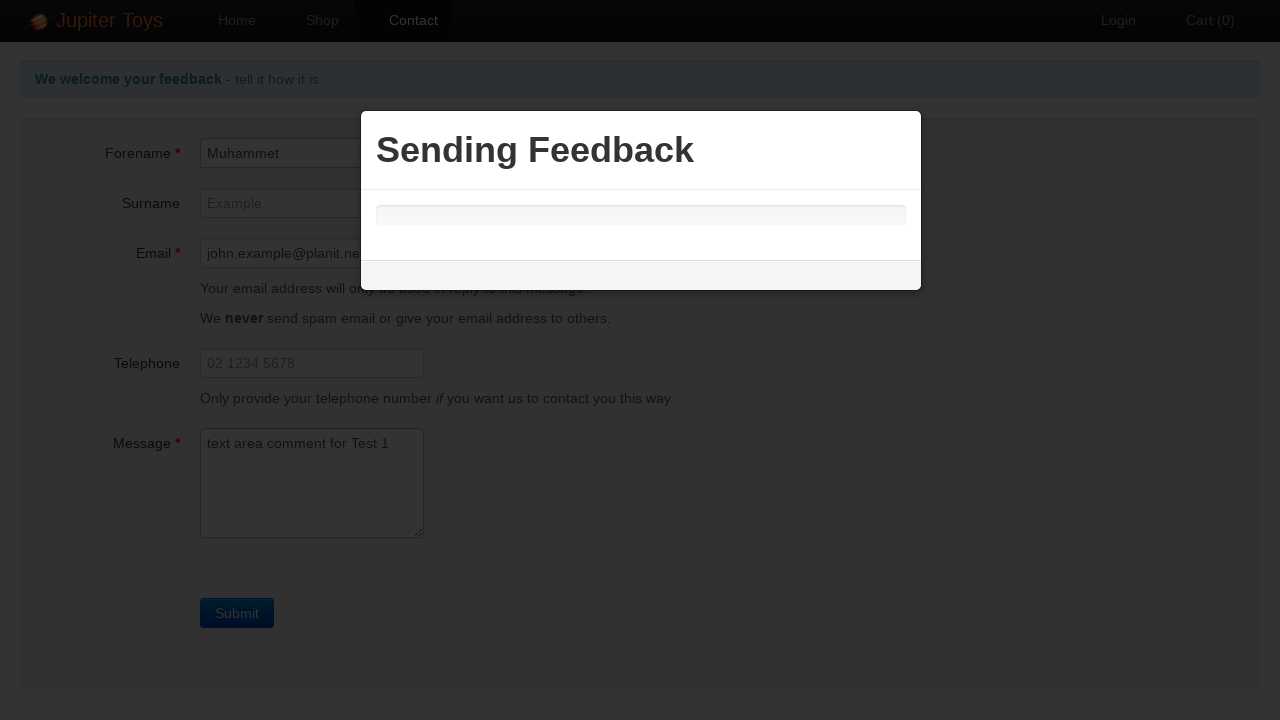

Success message appeared on page
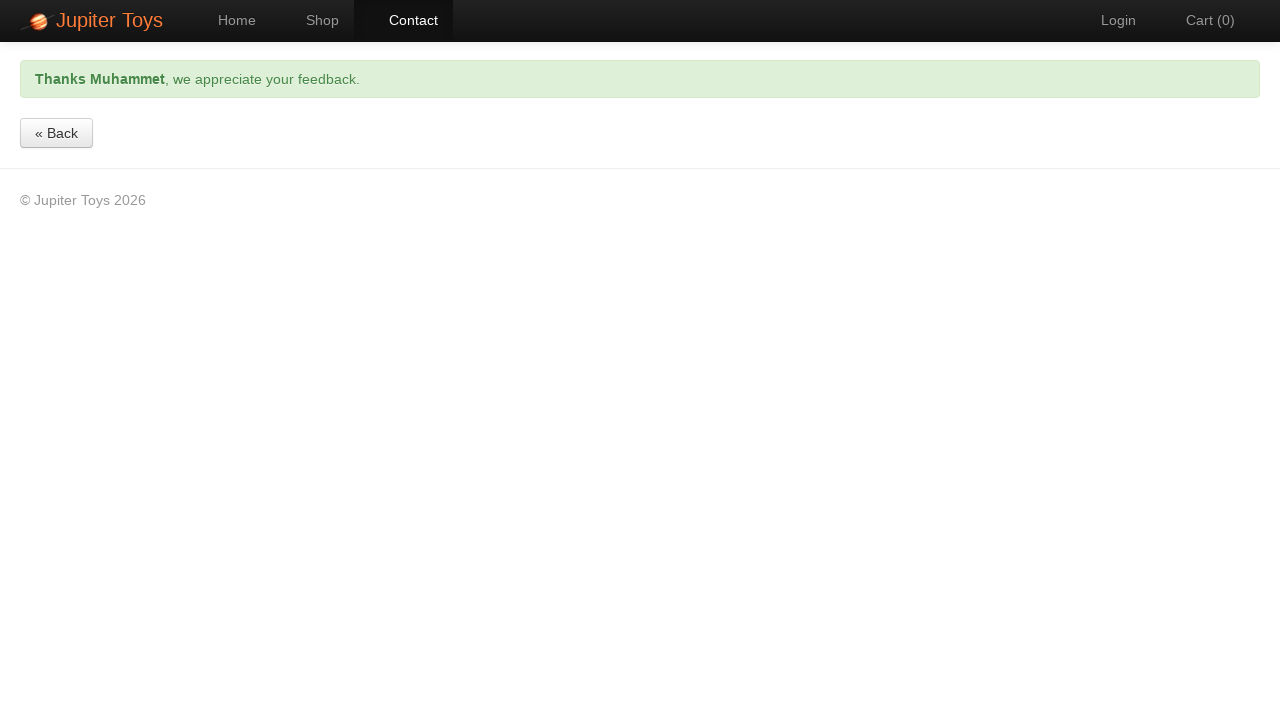

Verified success message is visible
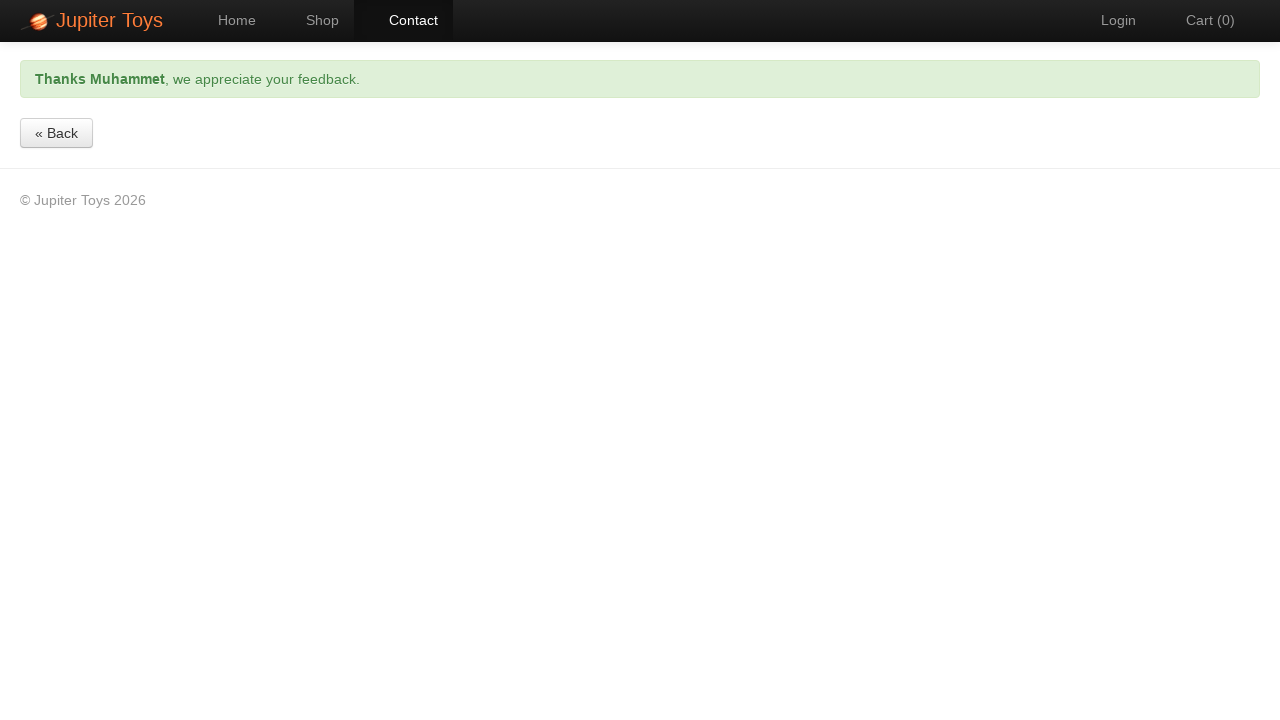

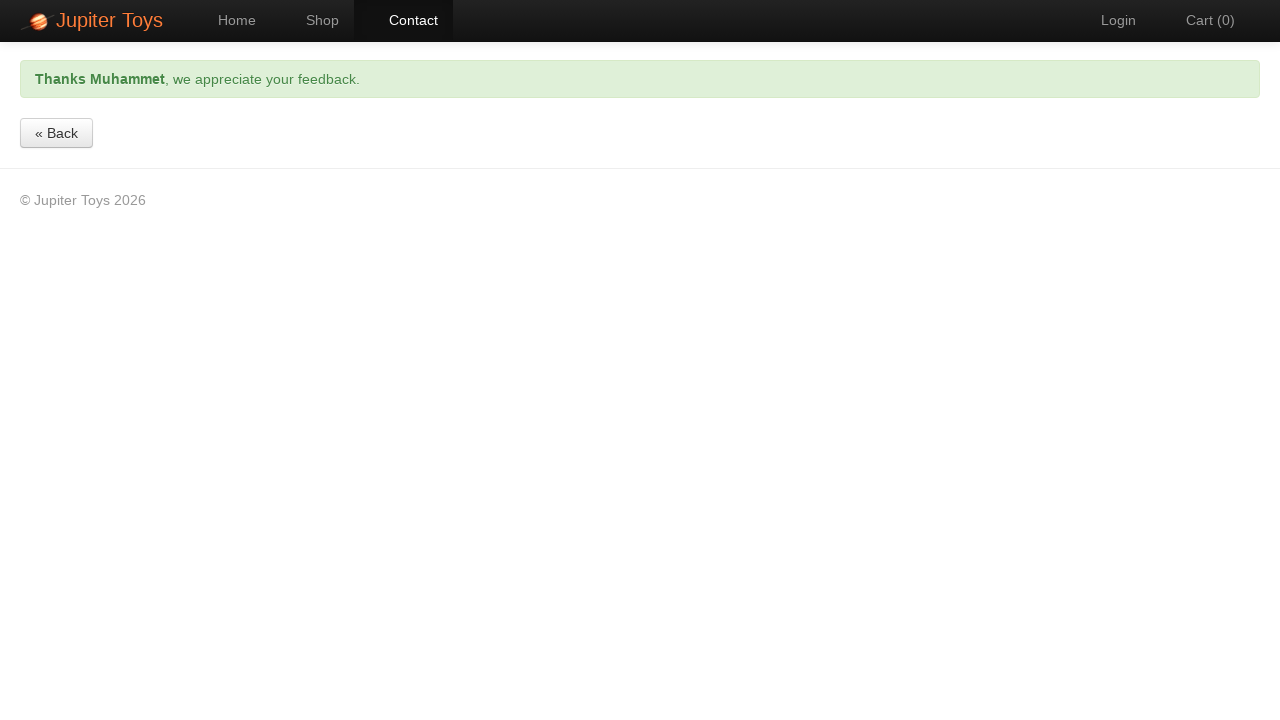